Tests hover functionality by hovering over user avatar and verifying the revealed caption text

Starting URL: https://the-internet.herokuapp.com

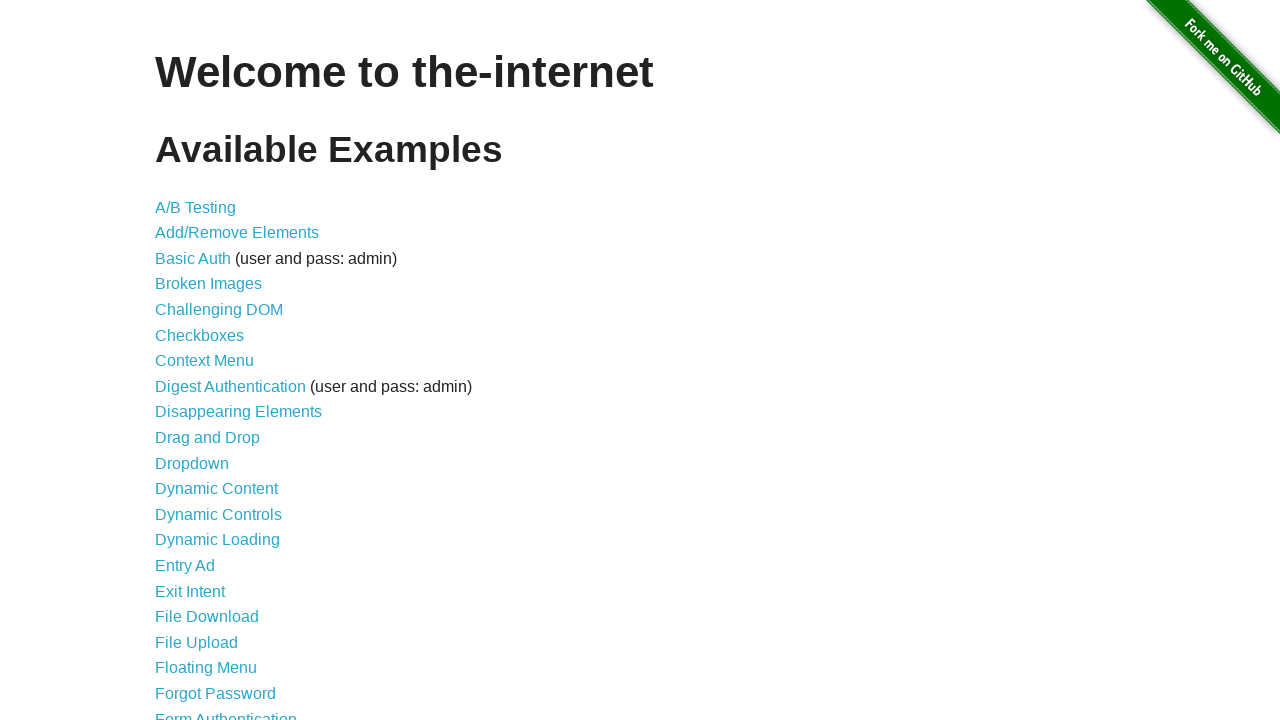

Clicked on Hovers link at (180, 360) on [href="/hovers"]
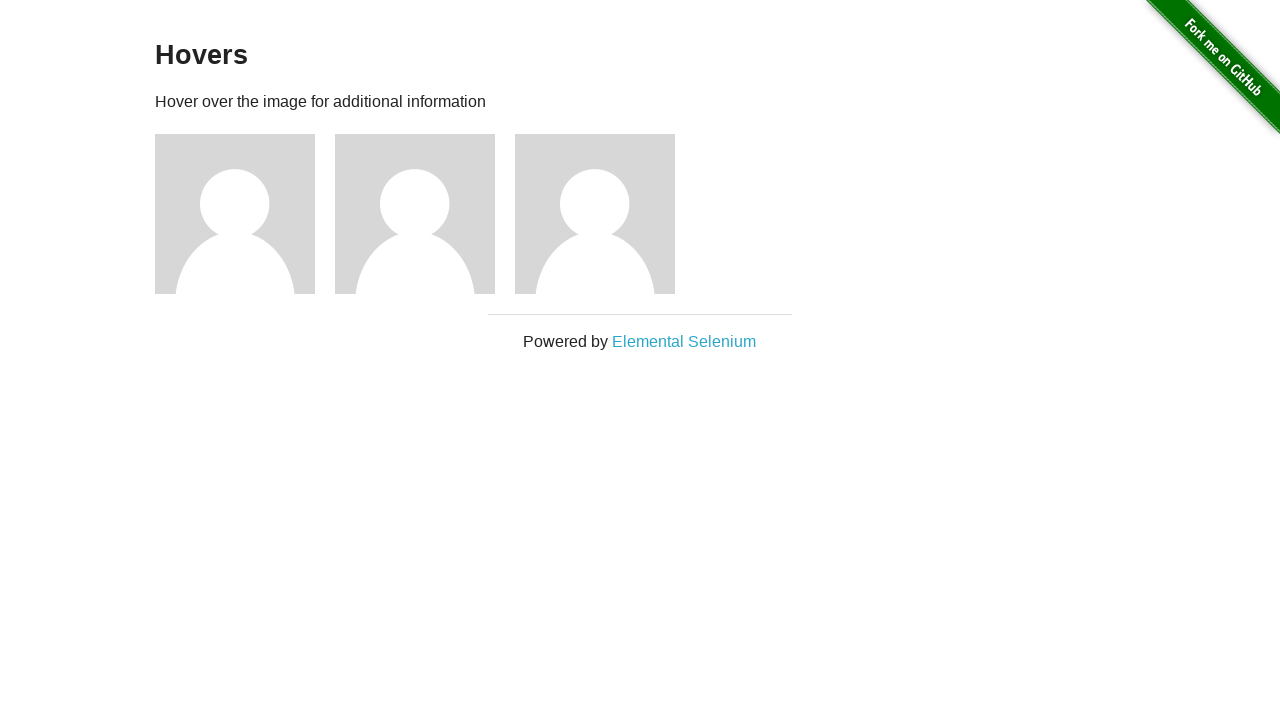

Hovered over first user avatar at (235, 214) on internal:attr=[alt="User Avatar"i] >> nth=0
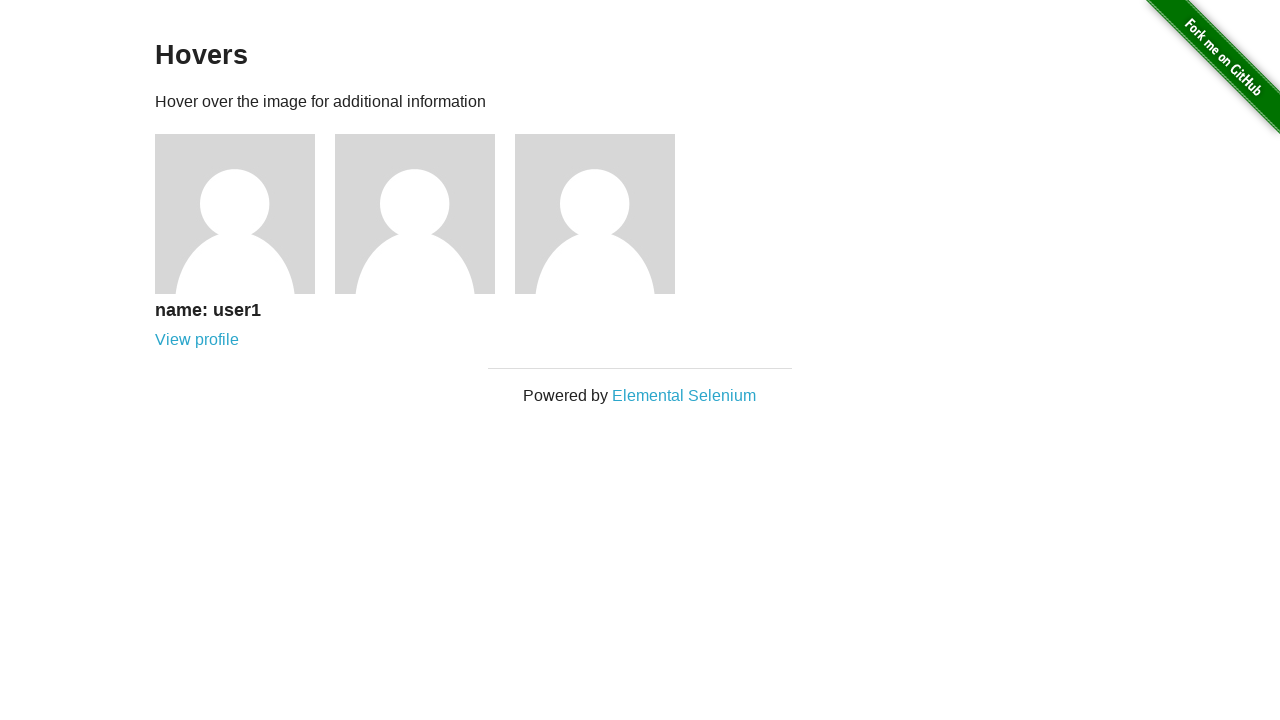

Caption text appeared after hovering over user avatar
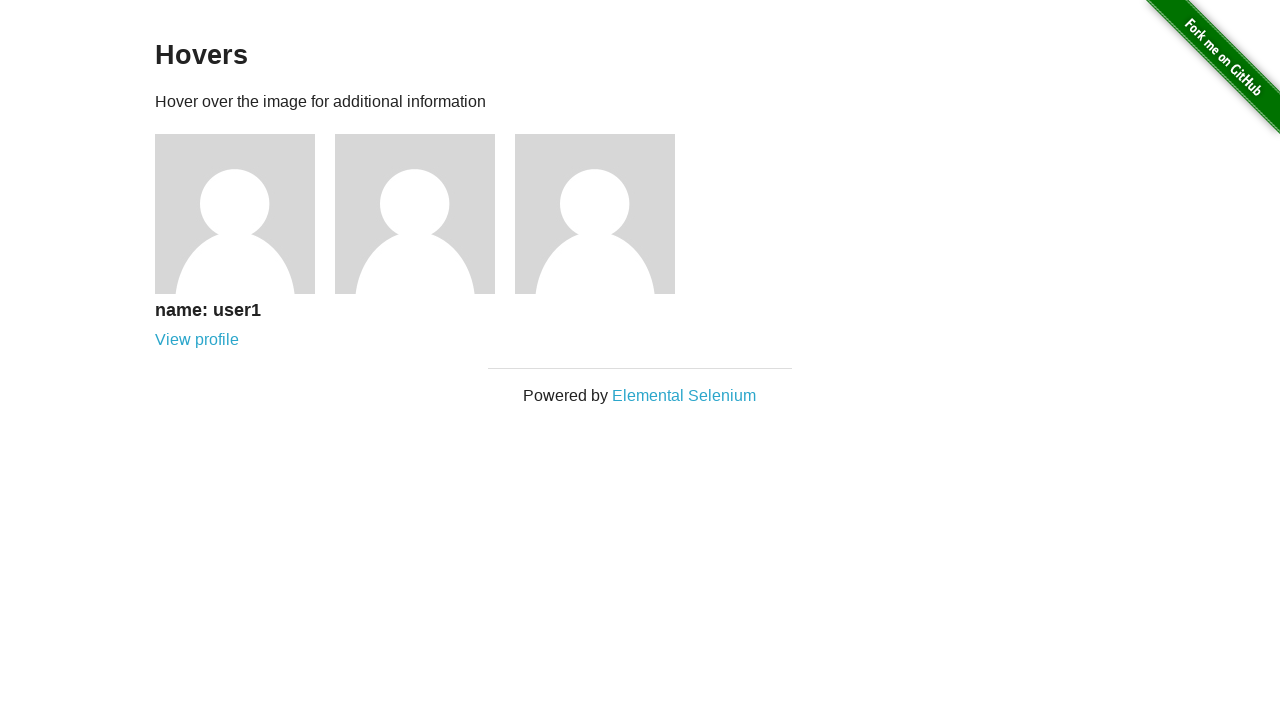

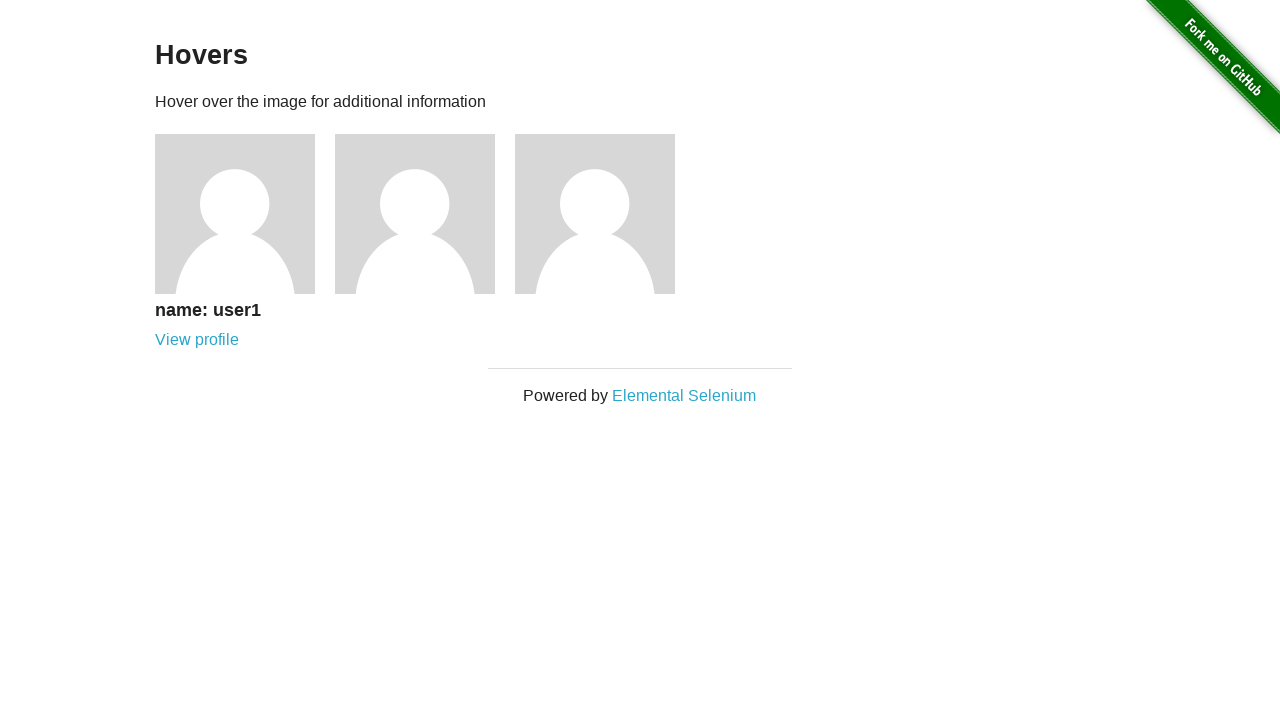